Tests reading cookies on a demo page and clicks the refresh cookies button to verify cookie functionality

Starting URL: https://bonigarcia.dev/selenium-webdriver-java/cookies.html

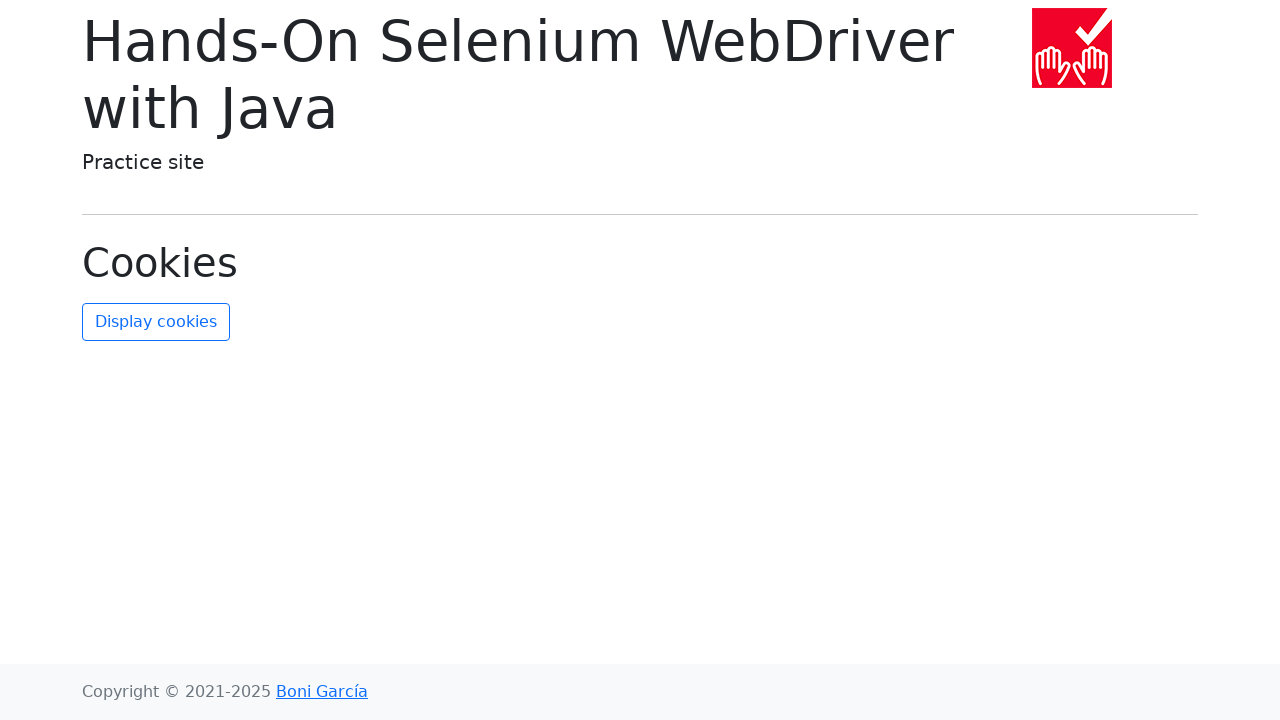

Page loaded and DOM content is ready
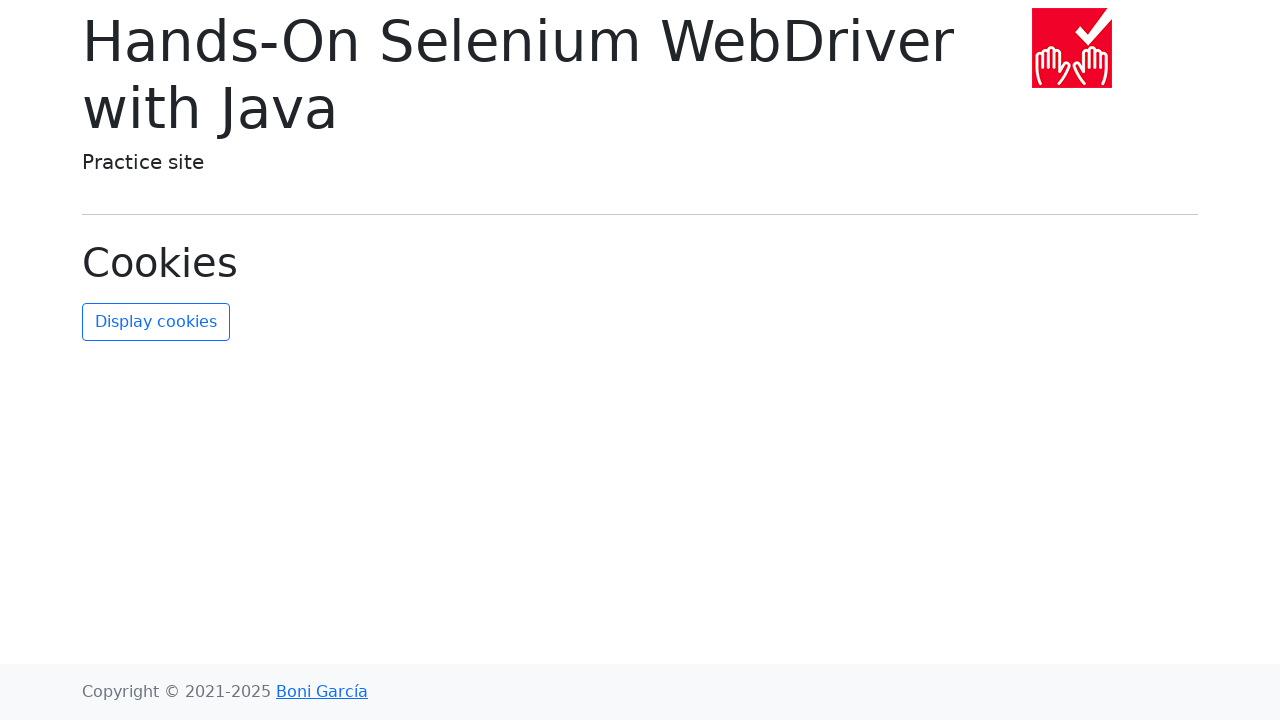

Clicked the refresh cookies button at (156, 322) on #refresh-cookies
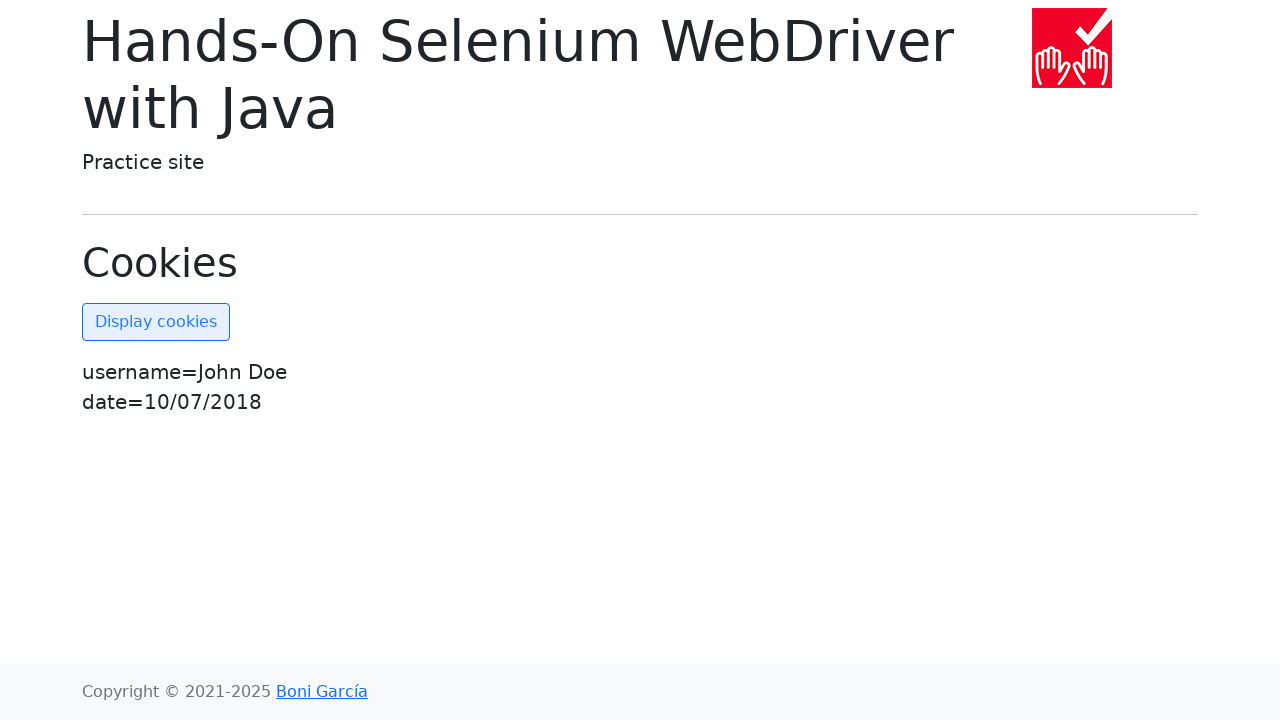

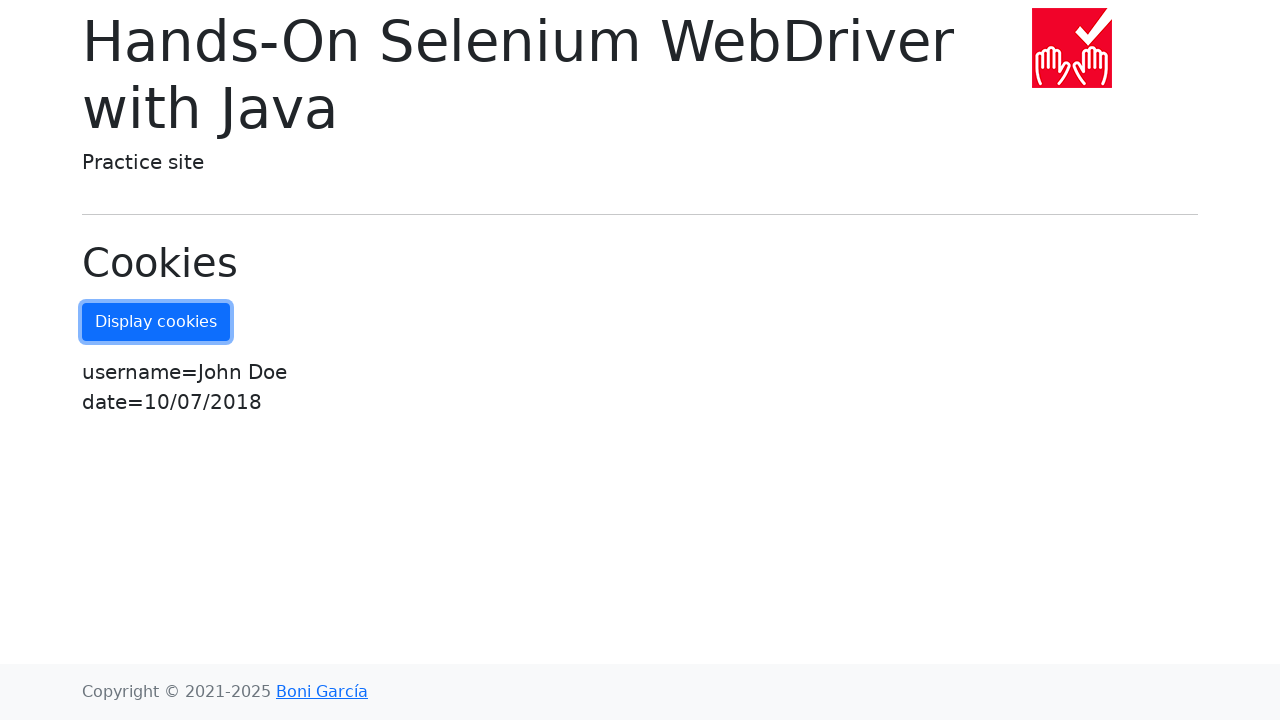